Opens Walmart homepage in a maximized browser window to verify the page loads correctly

Starting URL: https://walmart.com

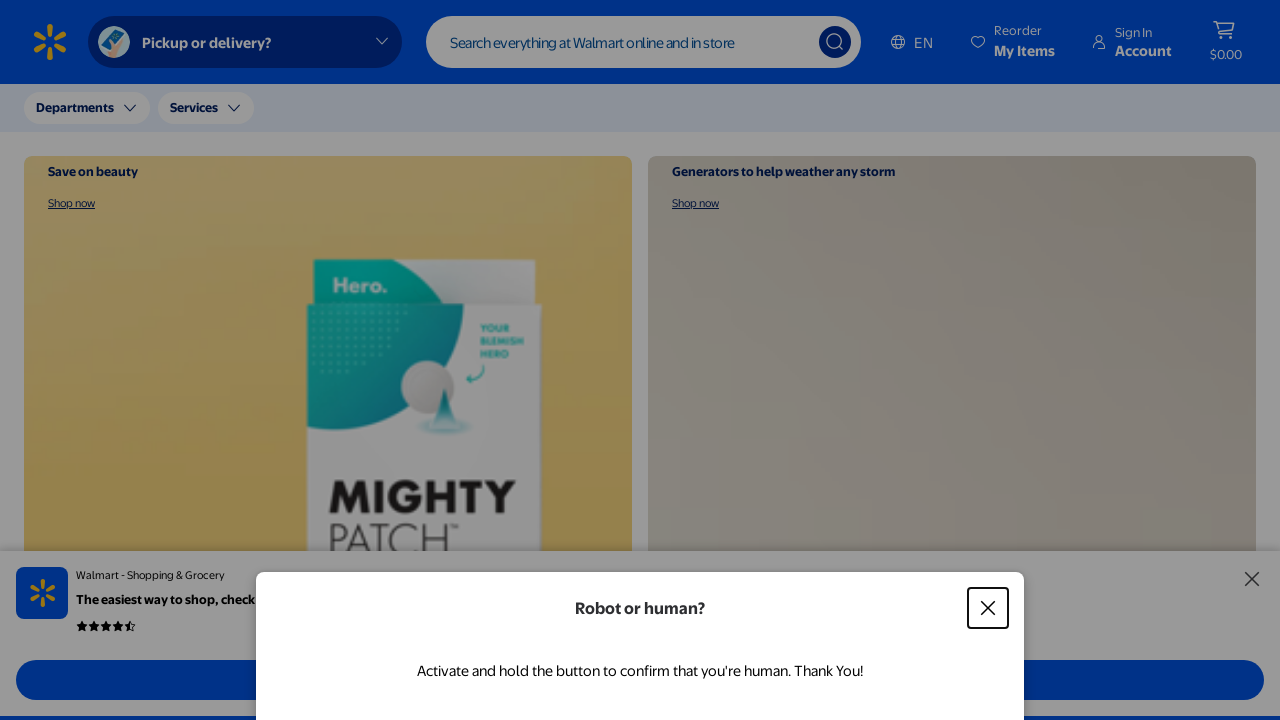

Waited for page DOM content to load
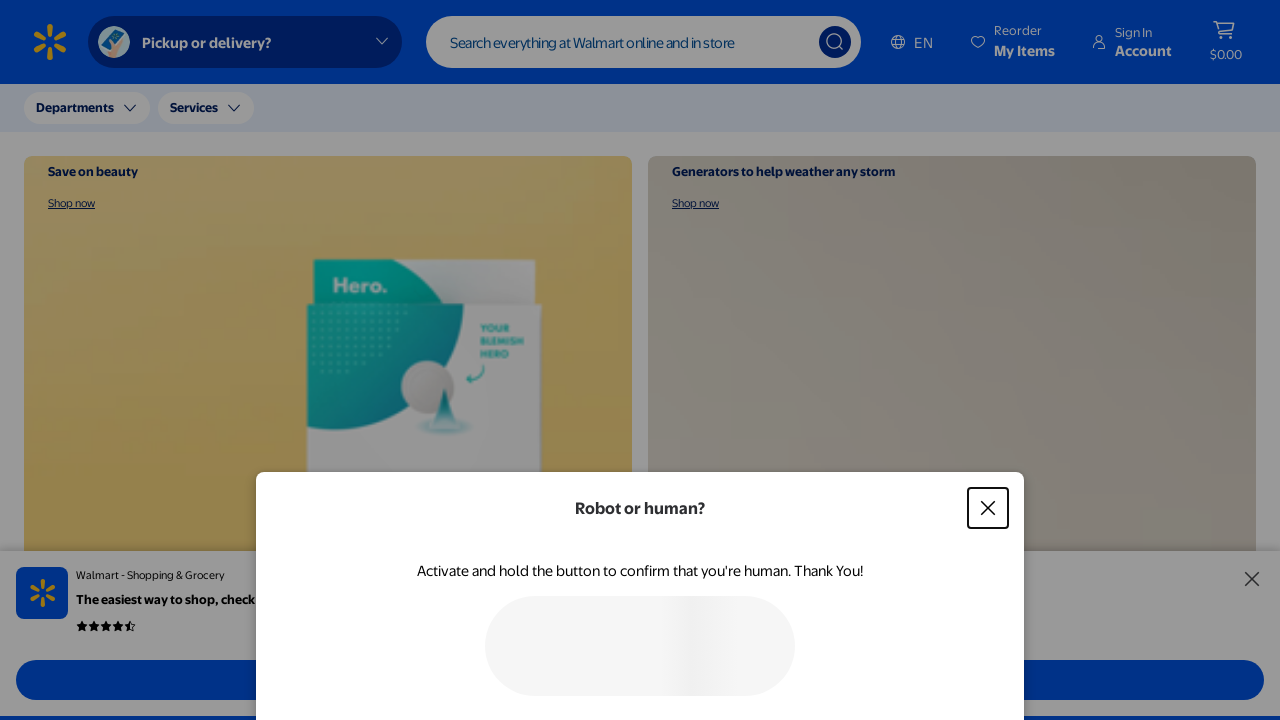

Verified Walmart homepage loaded by confirming header element is present
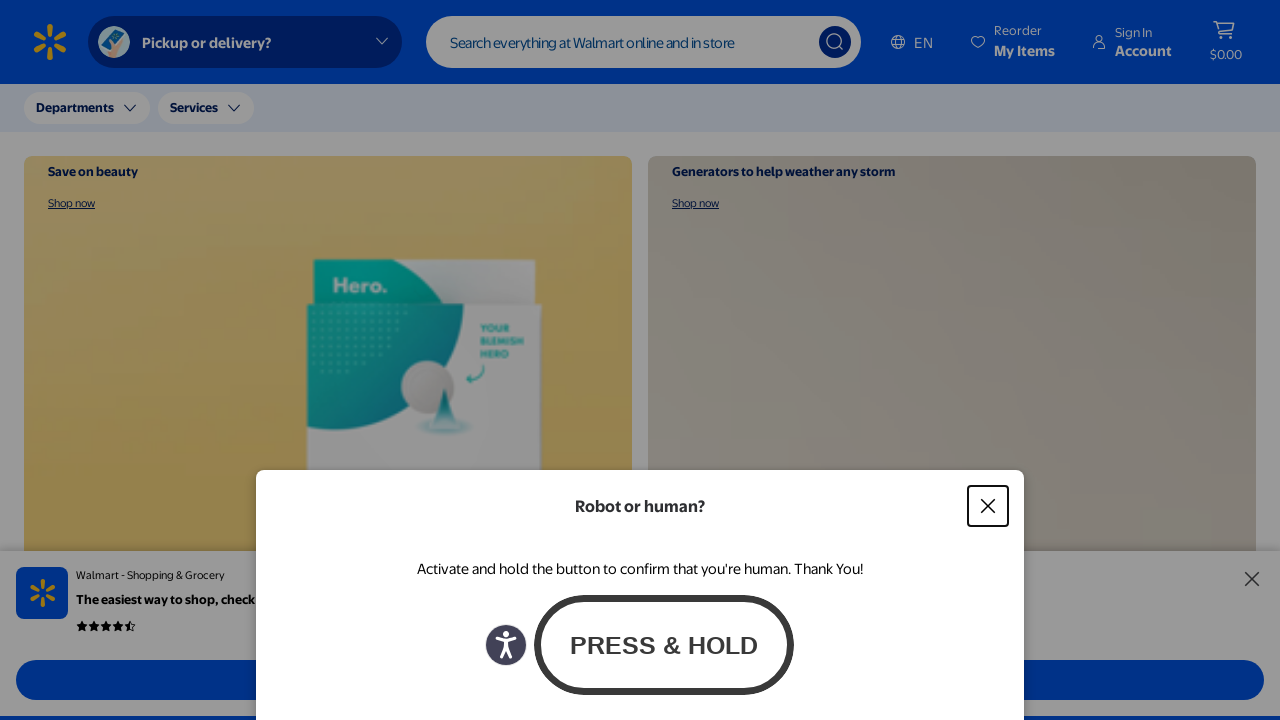

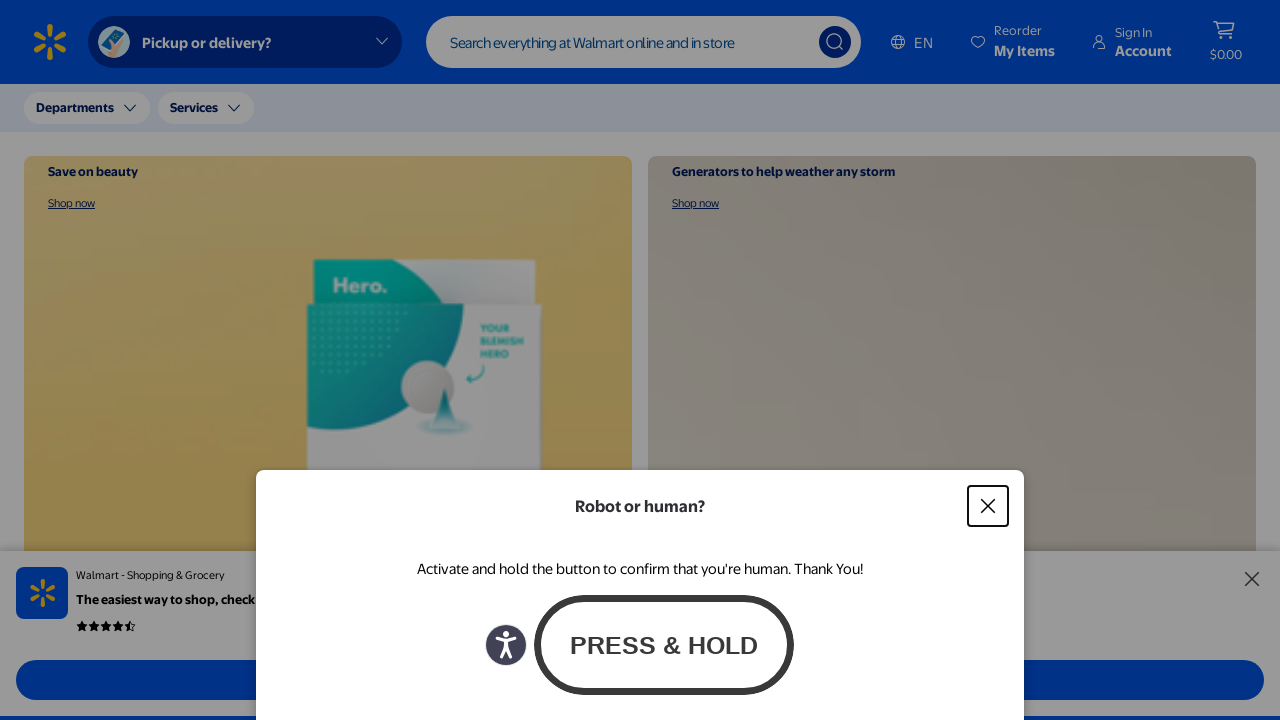